Navigates to the Selenium documentation website and performs a scroll down operation on the page

Starting URL: https://www.selenium.dev

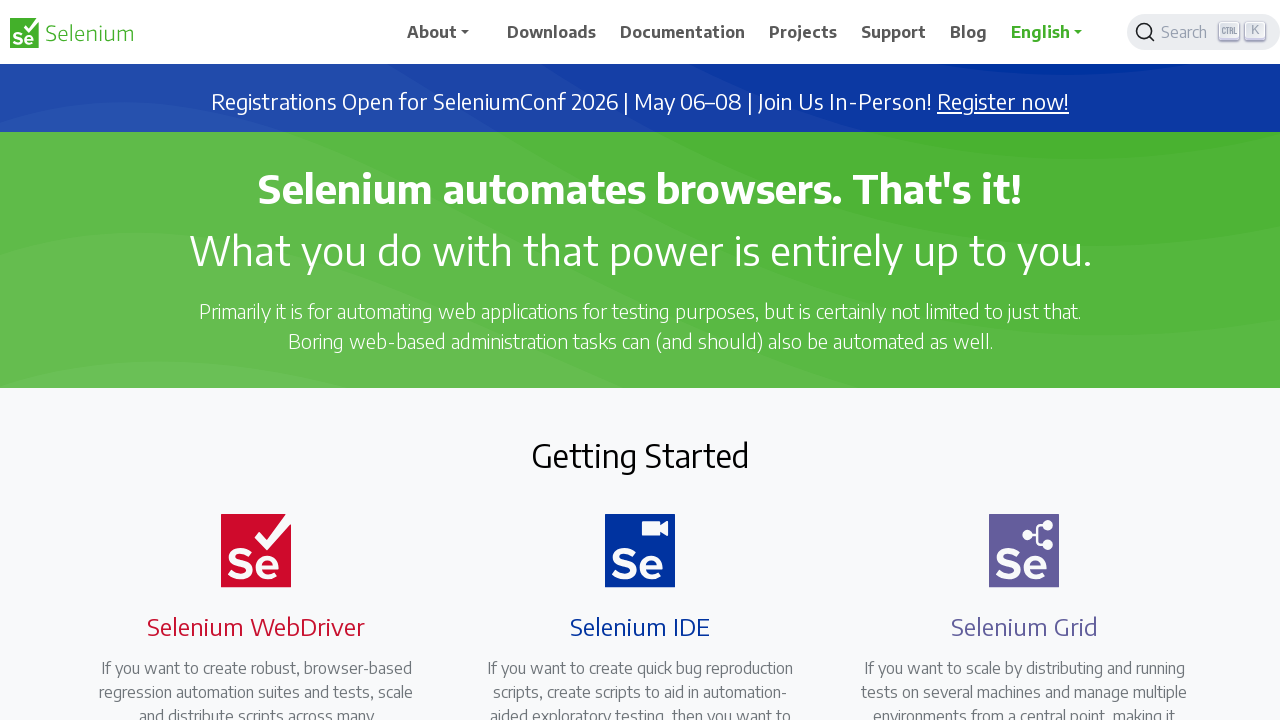

Navigated to Selenium documentation website
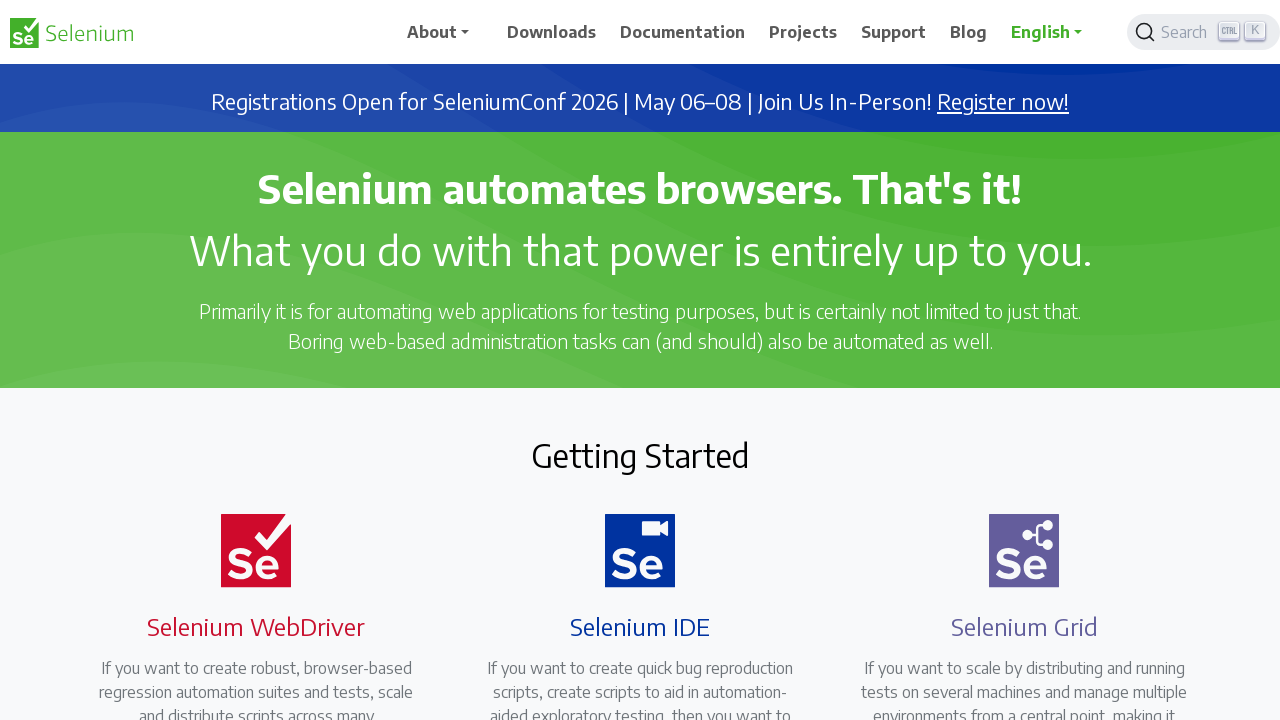

Scrolled down the page by 1000 pixels
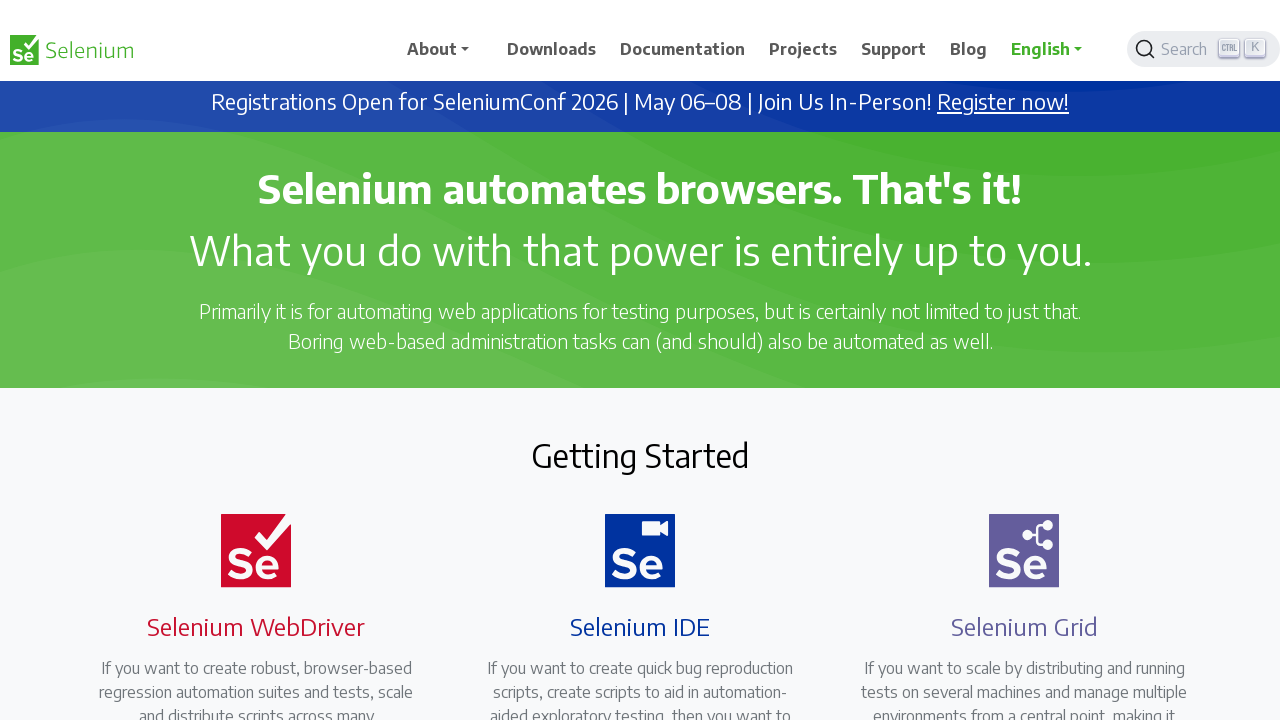

Waited 2 seconds to observe the scroll effect
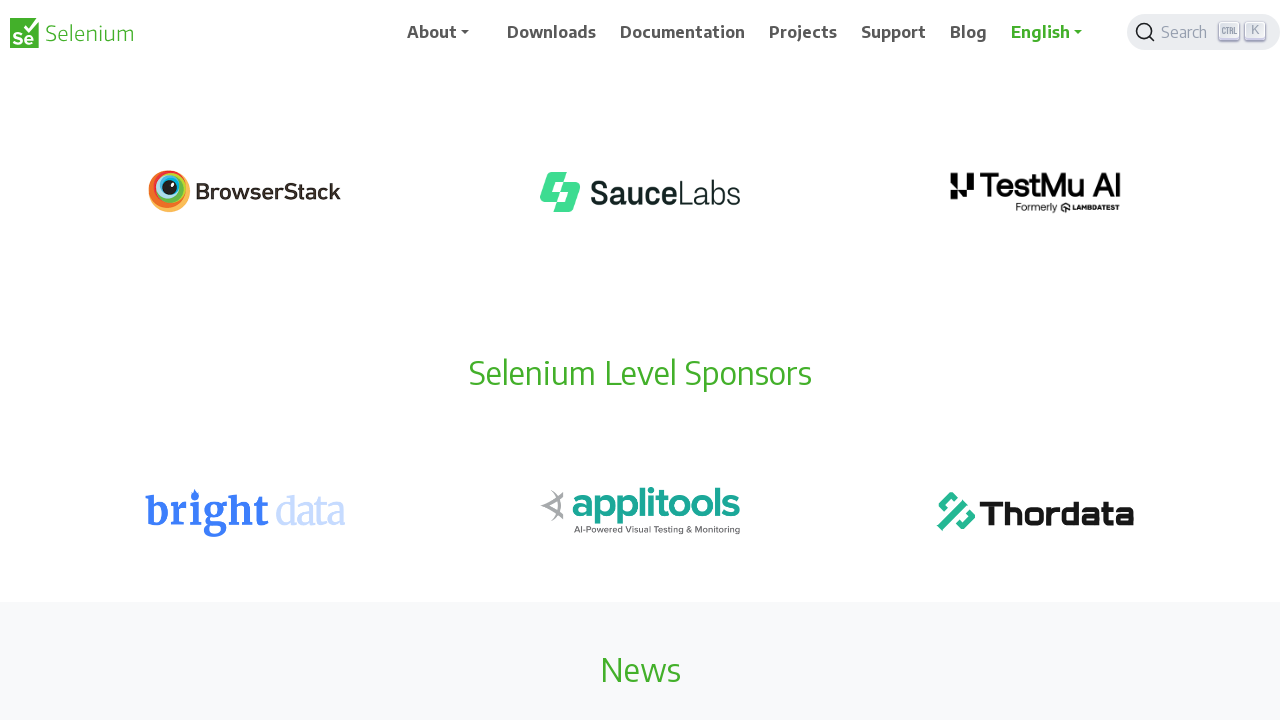

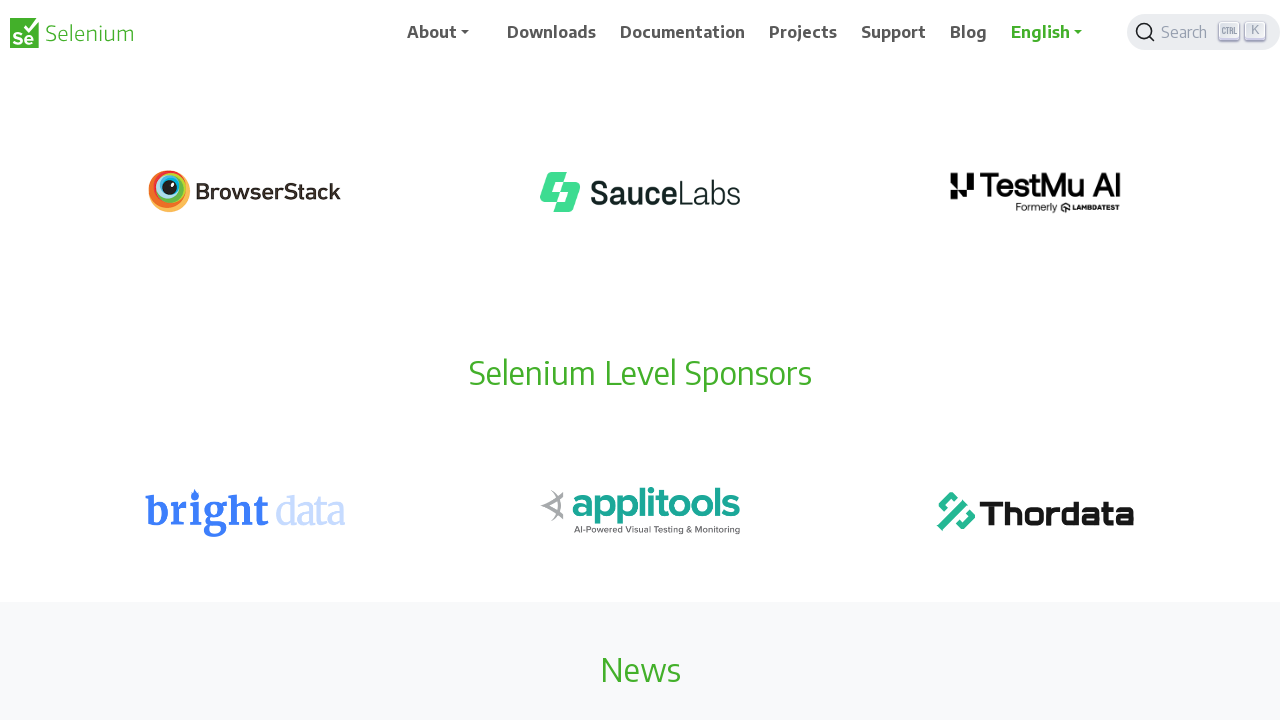